Tests JavaScript alert and confirm dialog handling by entering names, triggering alert/confirm popups, and accepting or dismissing them.

Starting URL: https://www.letskodeit.com/practice

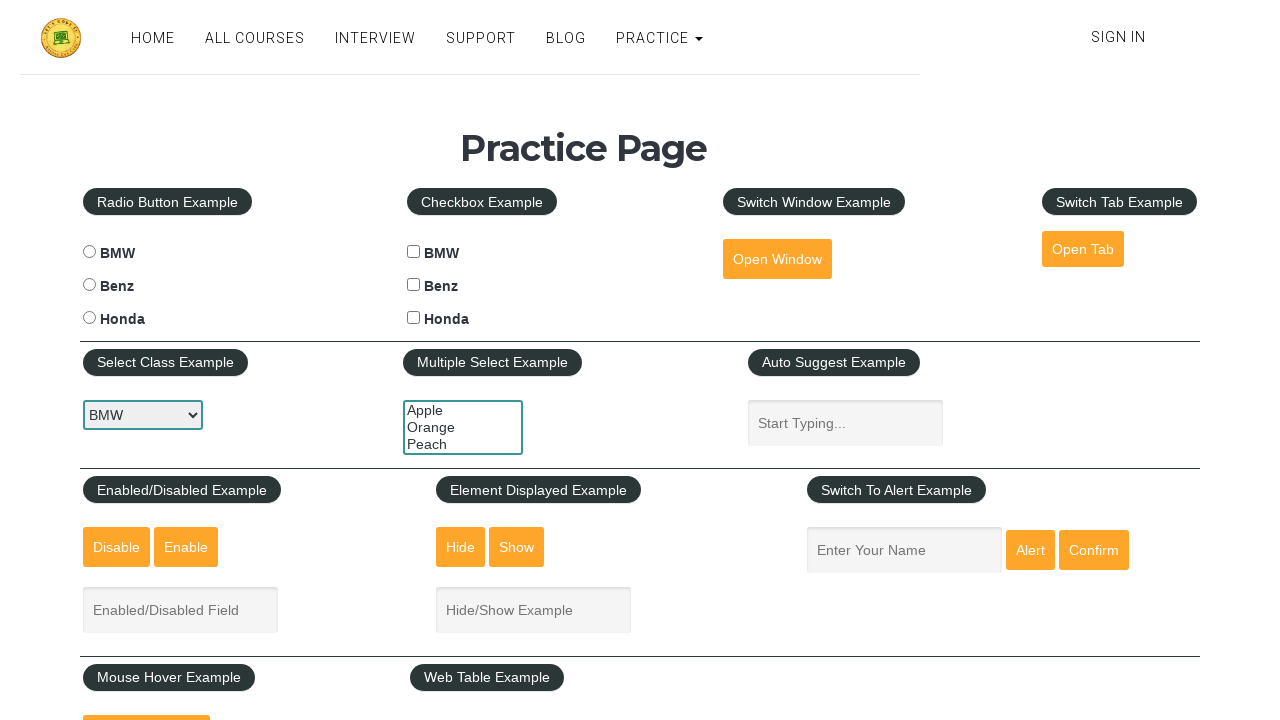

Filled name field with 'Rahul' for alert demo on input#name[name='enter-name']
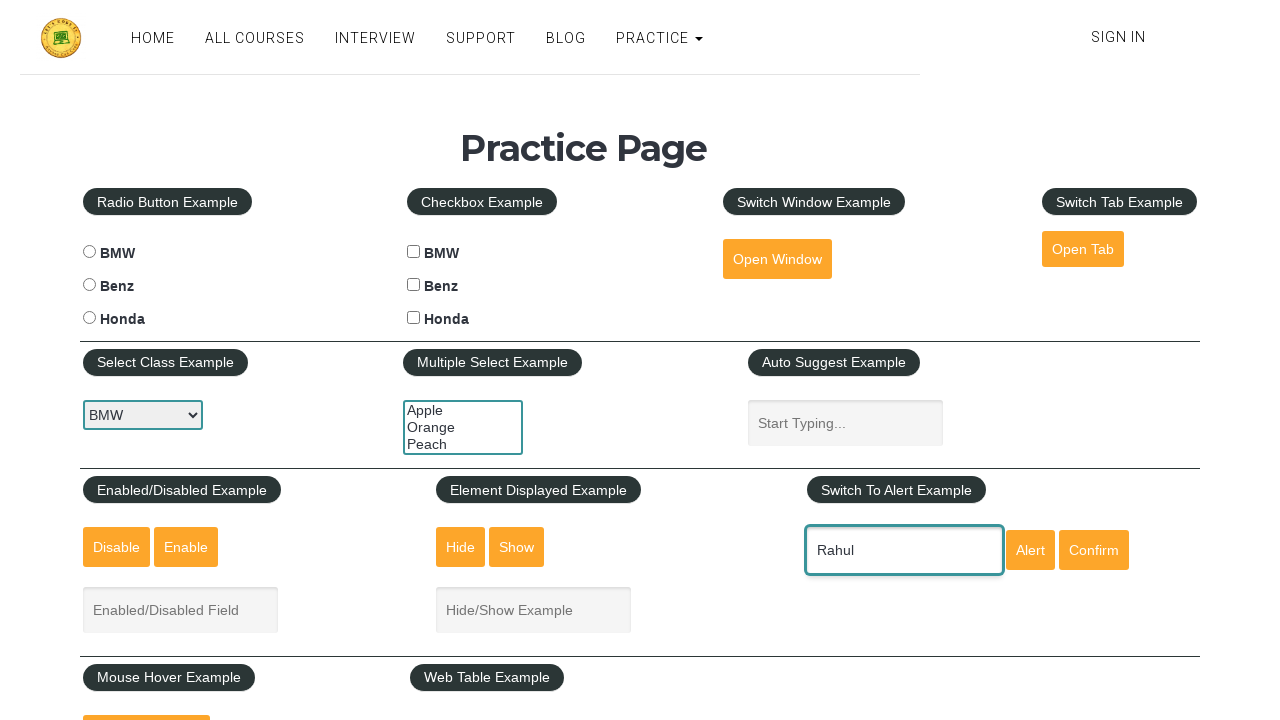

Clicked Alert button to trigger alert dialog at (1030, 550) on xpath=//div[@data-uniqid='1621628043299']//div[3]/div[3]//input[2]
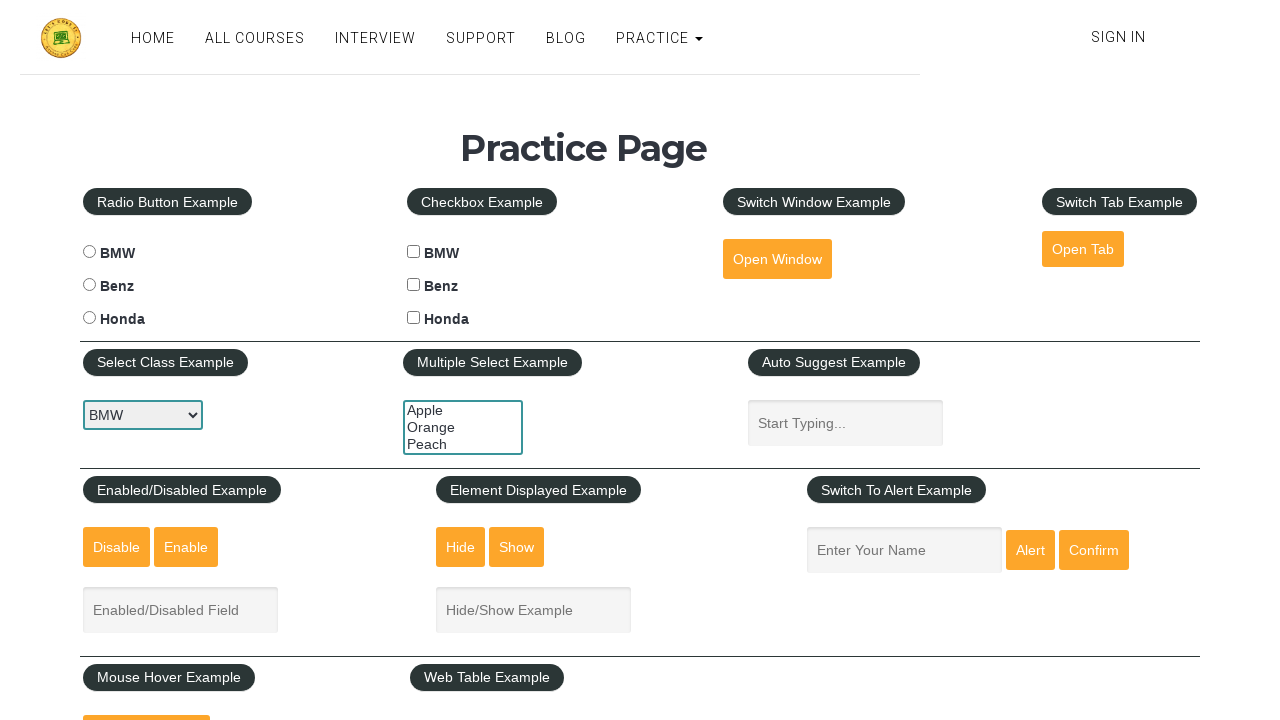

Set up dialog handler to accept alert
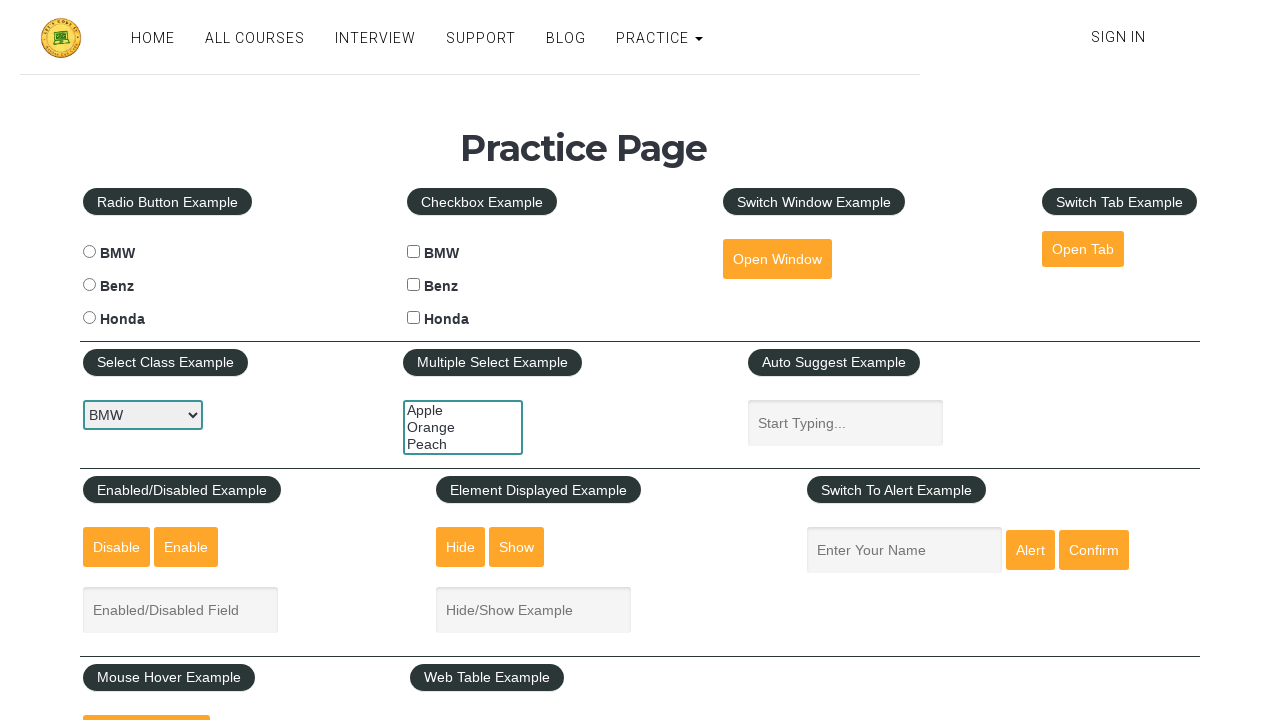

Alert dialog was accepted and processed
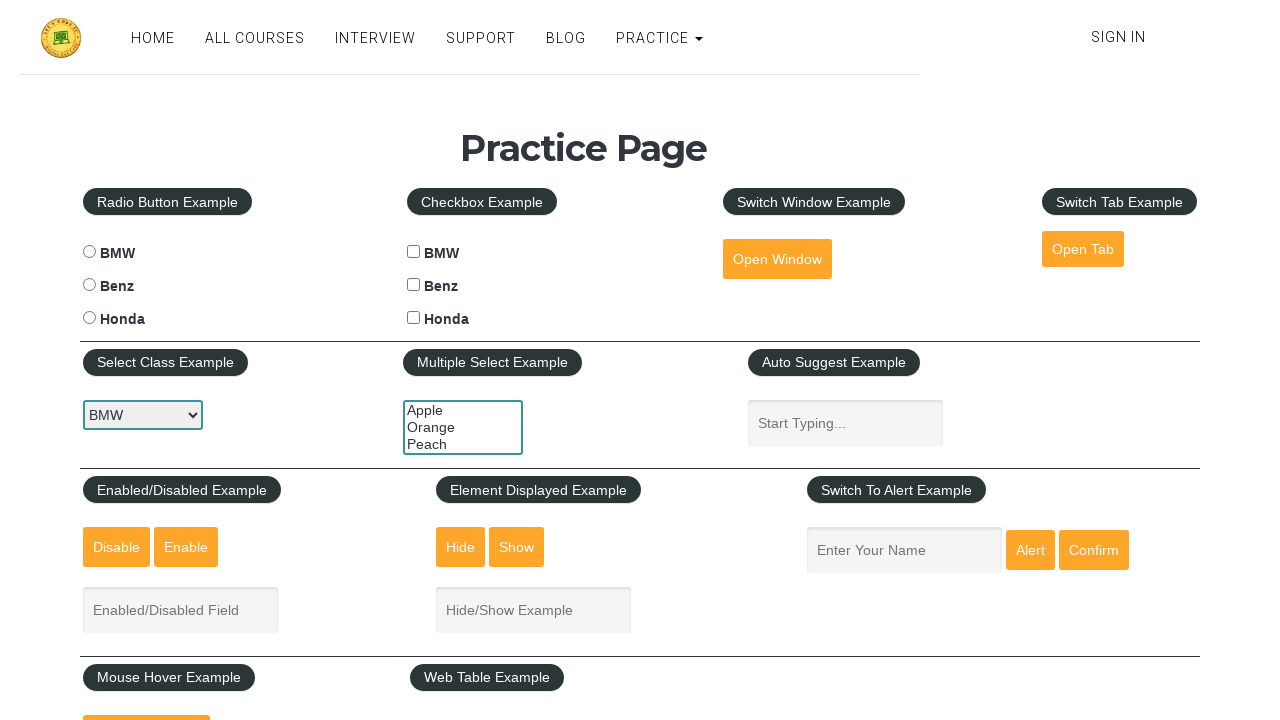

Set up dialog handler to dismiss confirm dialog
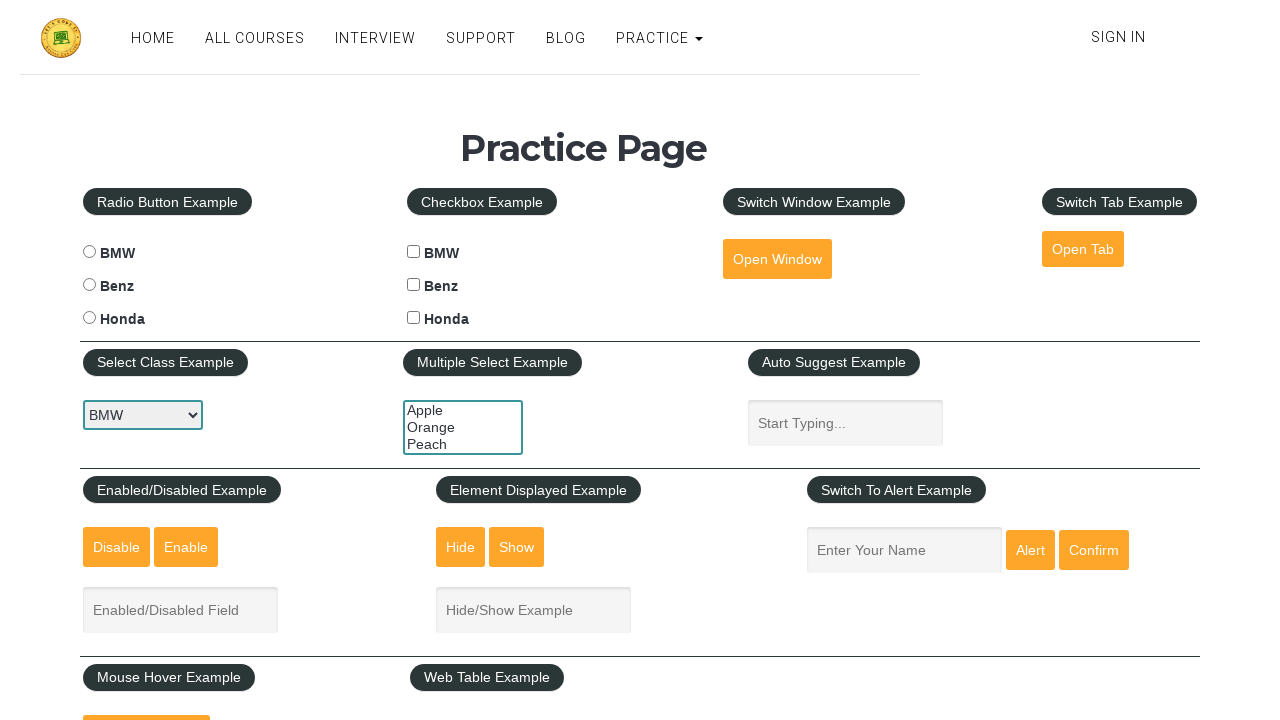

Filled name field with 'Lakhan' for confirm demo on input#name[name='enter-name']
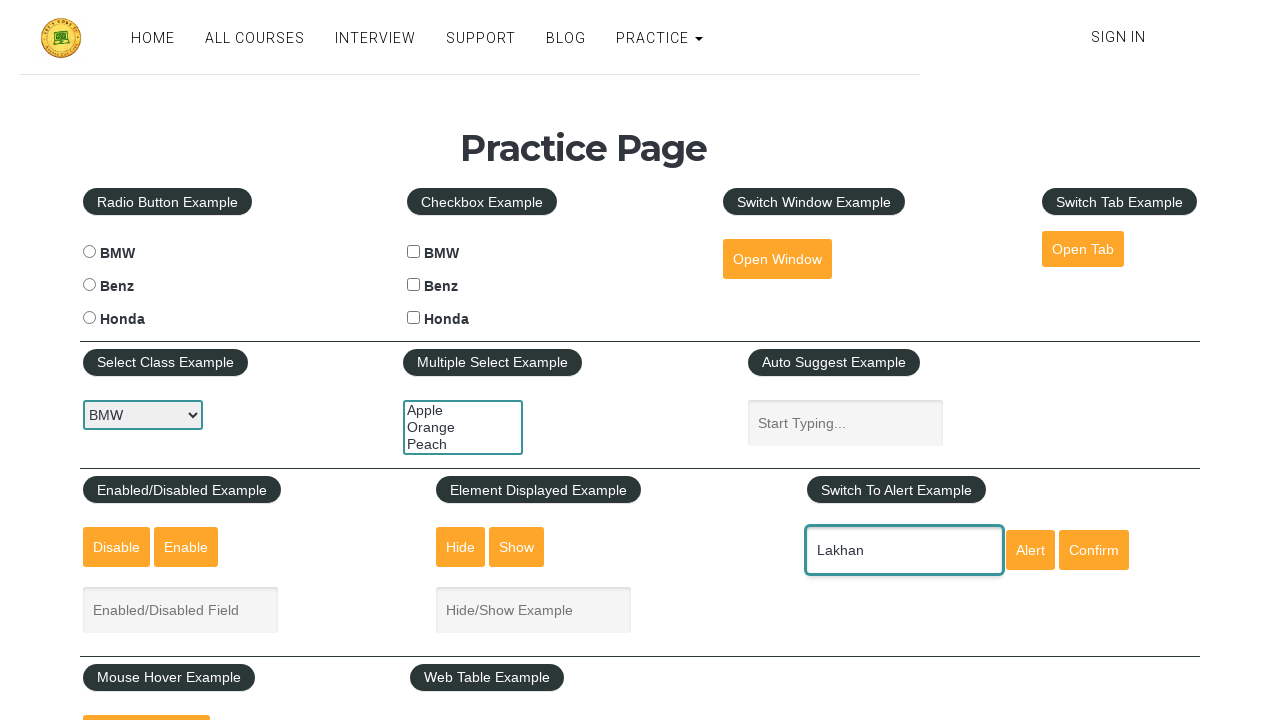

Clicked Confirm button to trigger confirm dialog at (1094, 550) on xpath=//div[3]/div[3]//input[3]
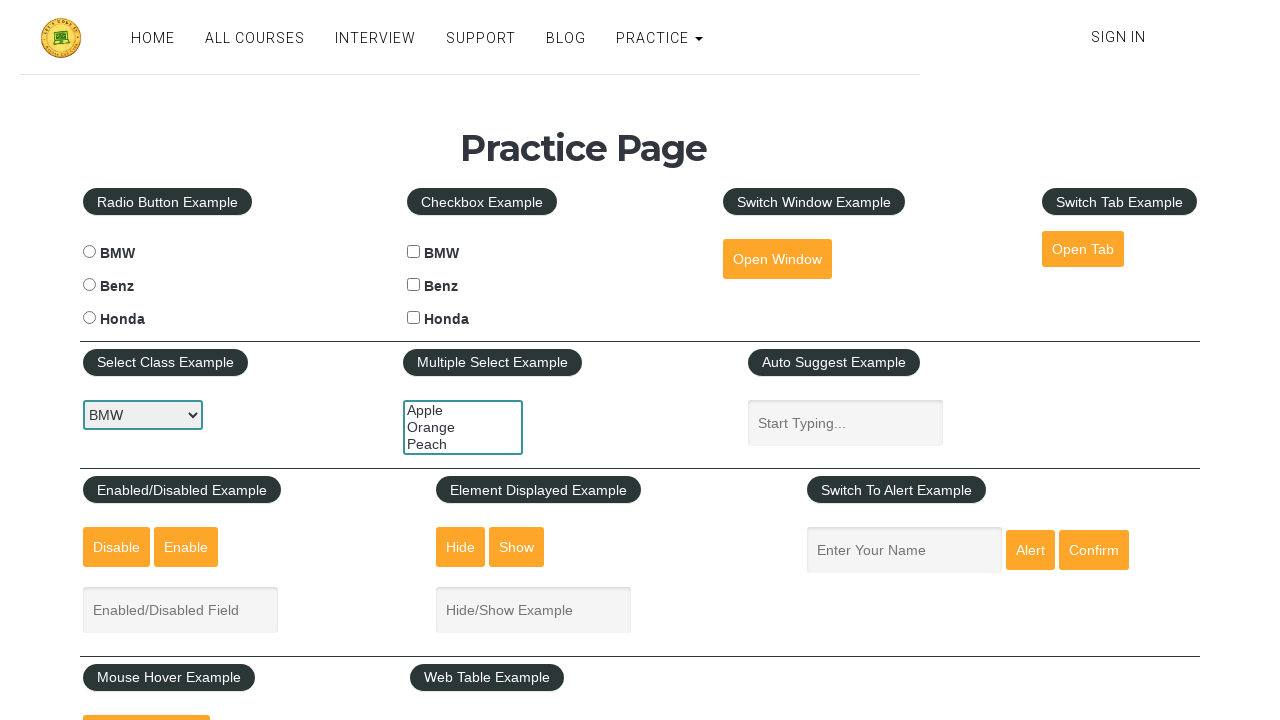

Confirm dialog was dismissed and processed
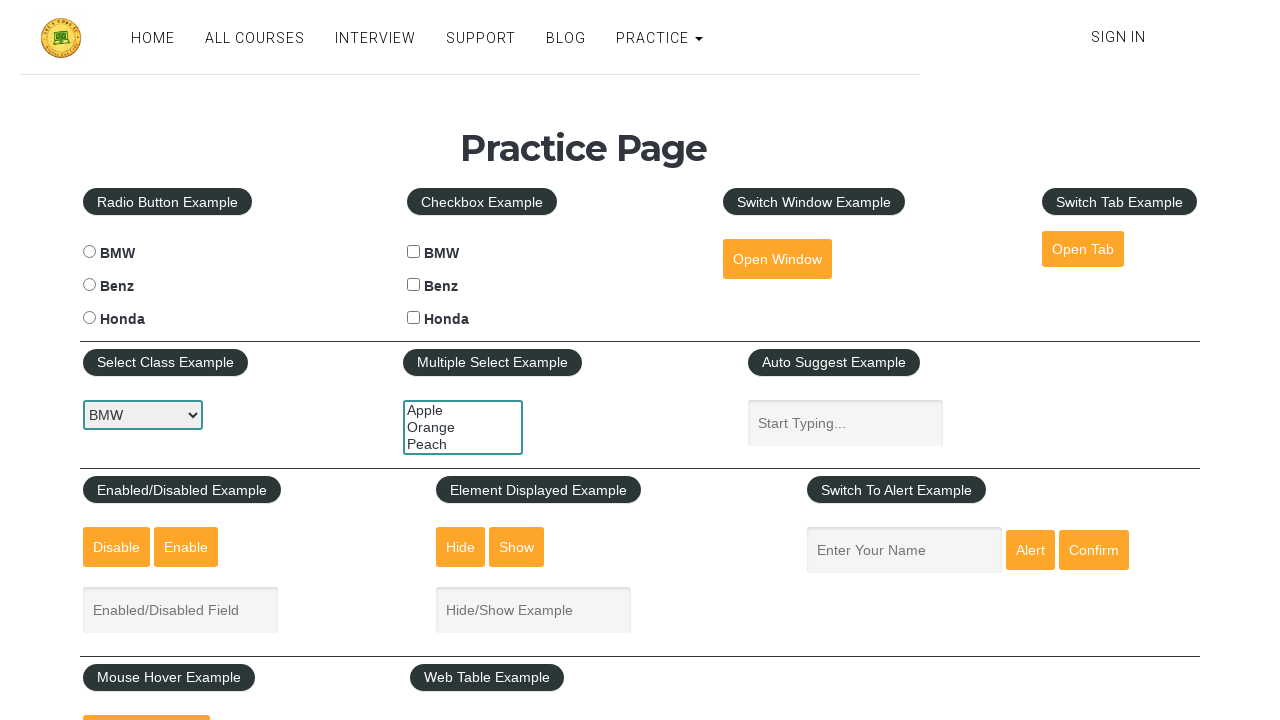

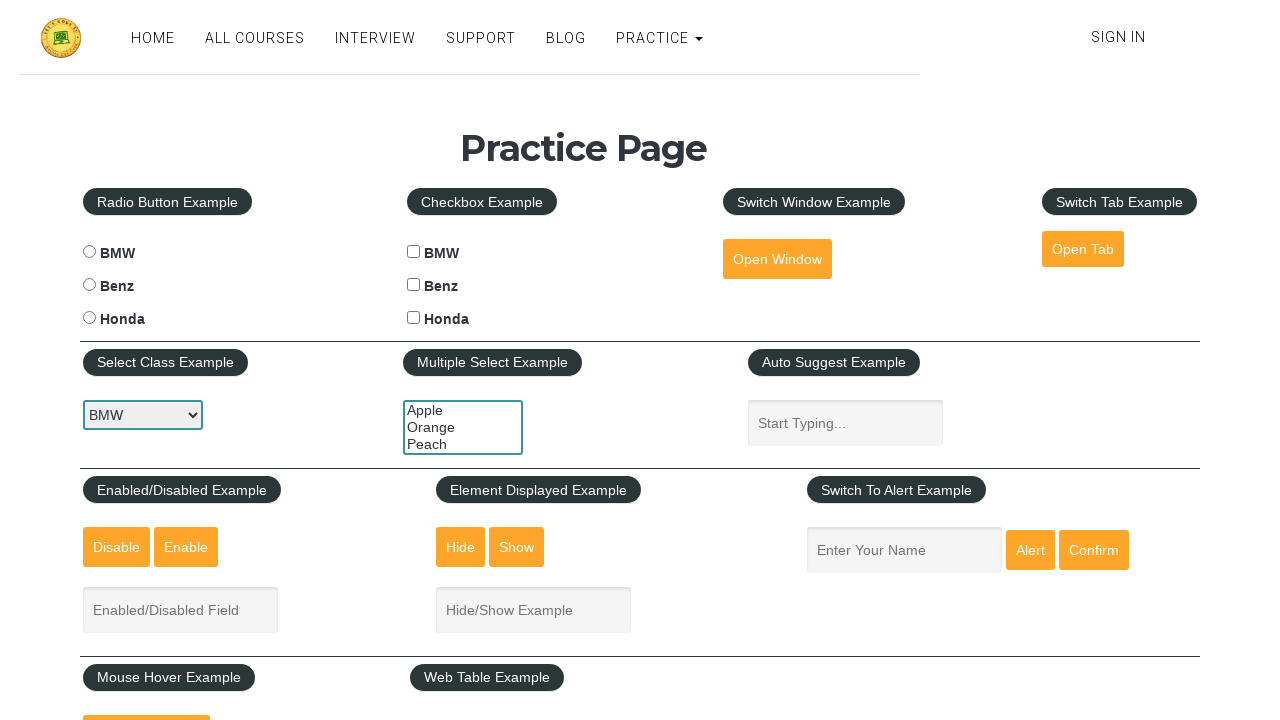